Tests slider functionality by moving it left and right using keyboard arrow keys and verifying the displayed value updates accordingly

Starting URL: https://demoqa.com/slider

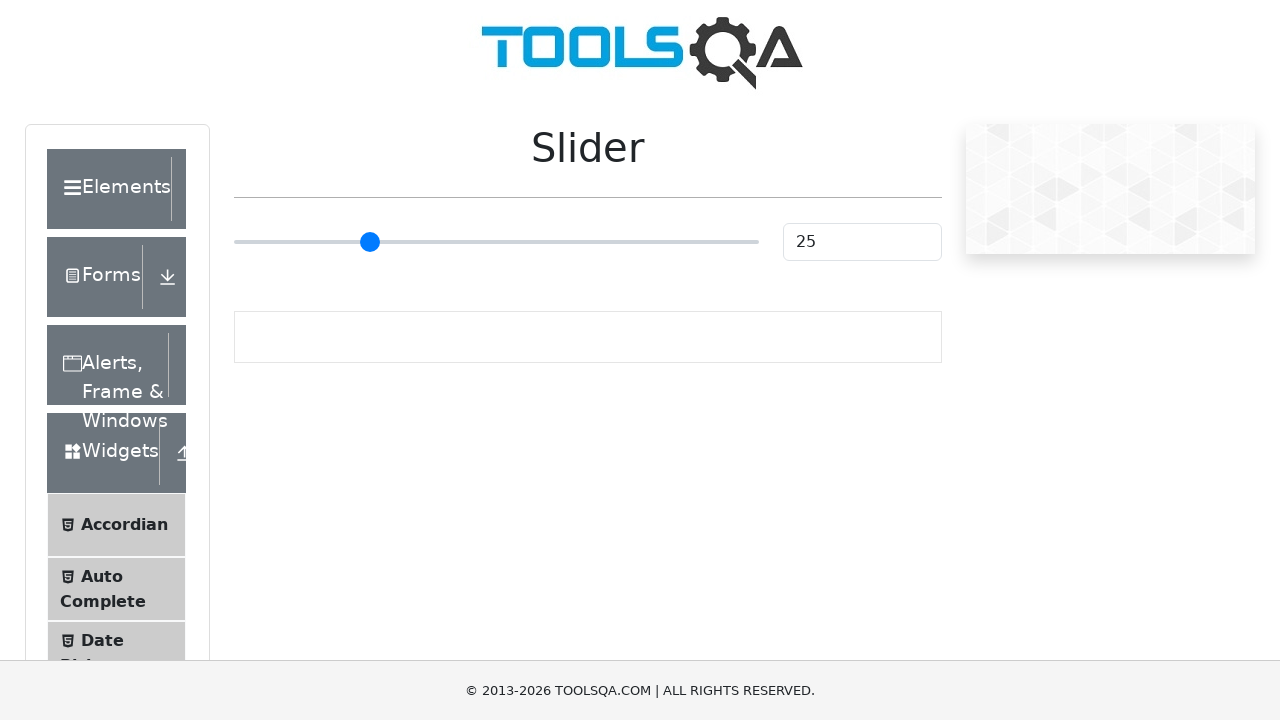

Located the slider element
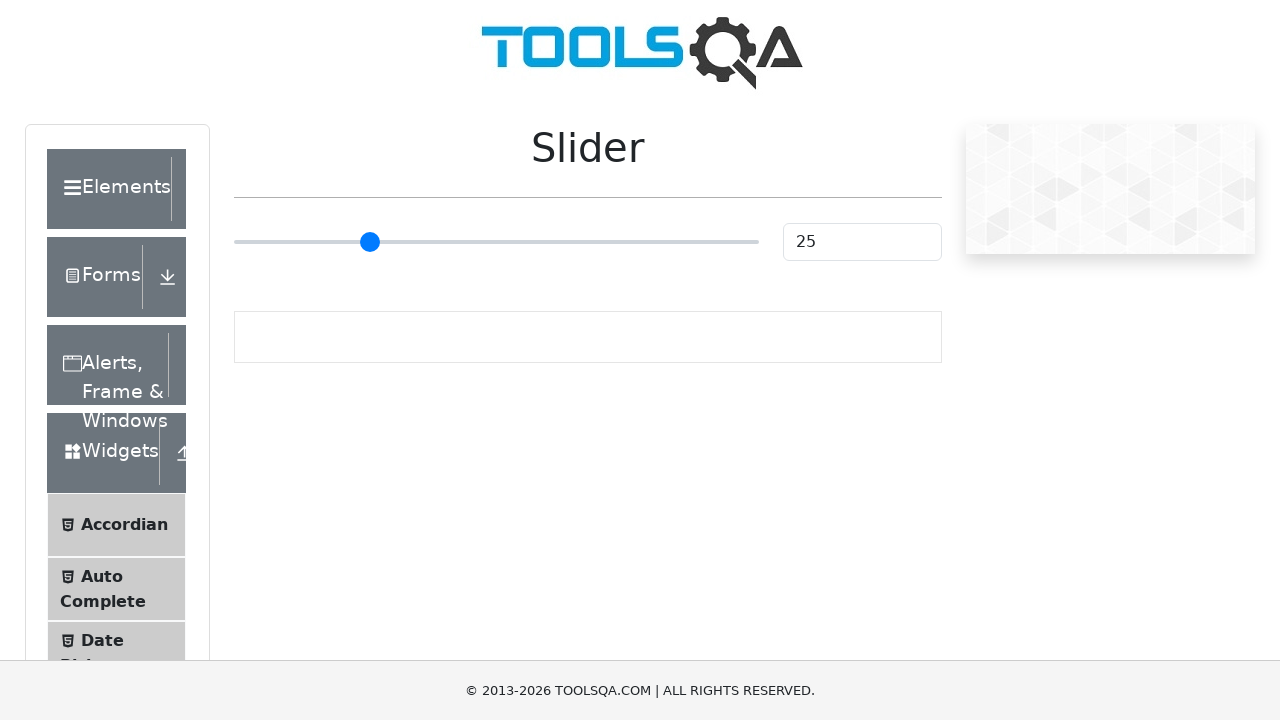

Pressed ArrowLeft on slider (iteration 1/5) on input[type='range']
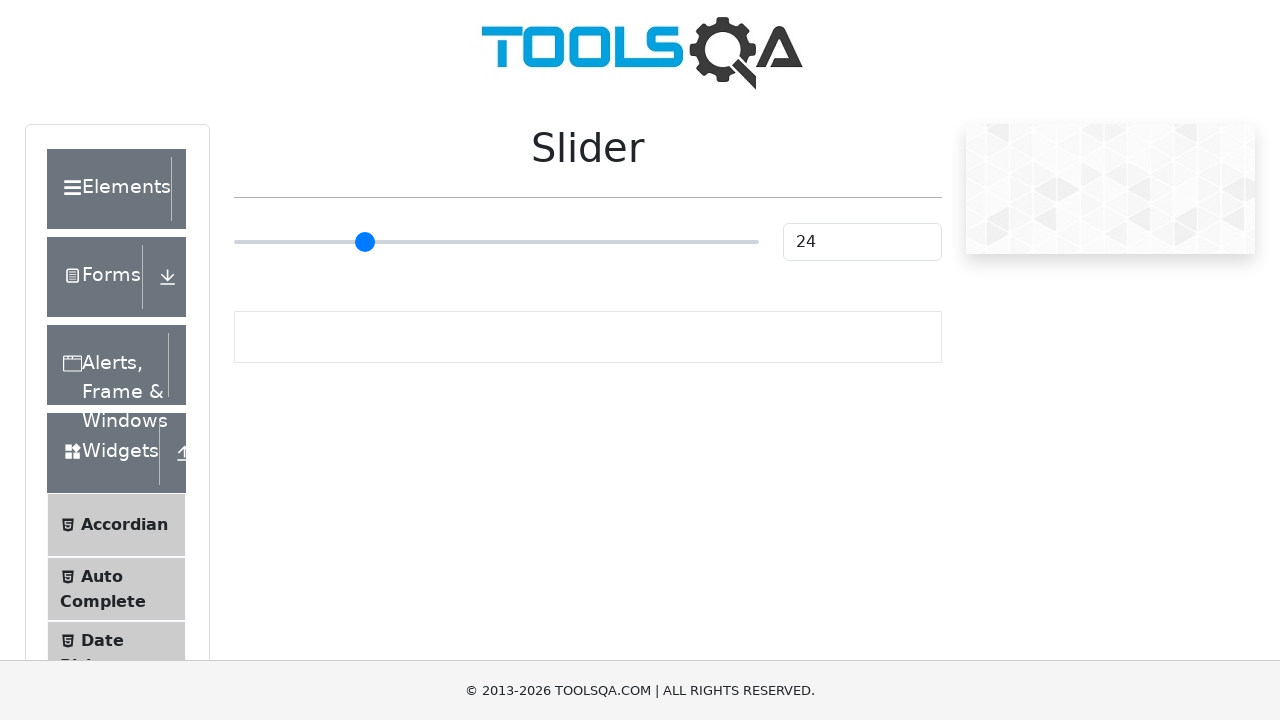

Pressed ArrowLeft on slider (iteration 2/5) on input[type='range']
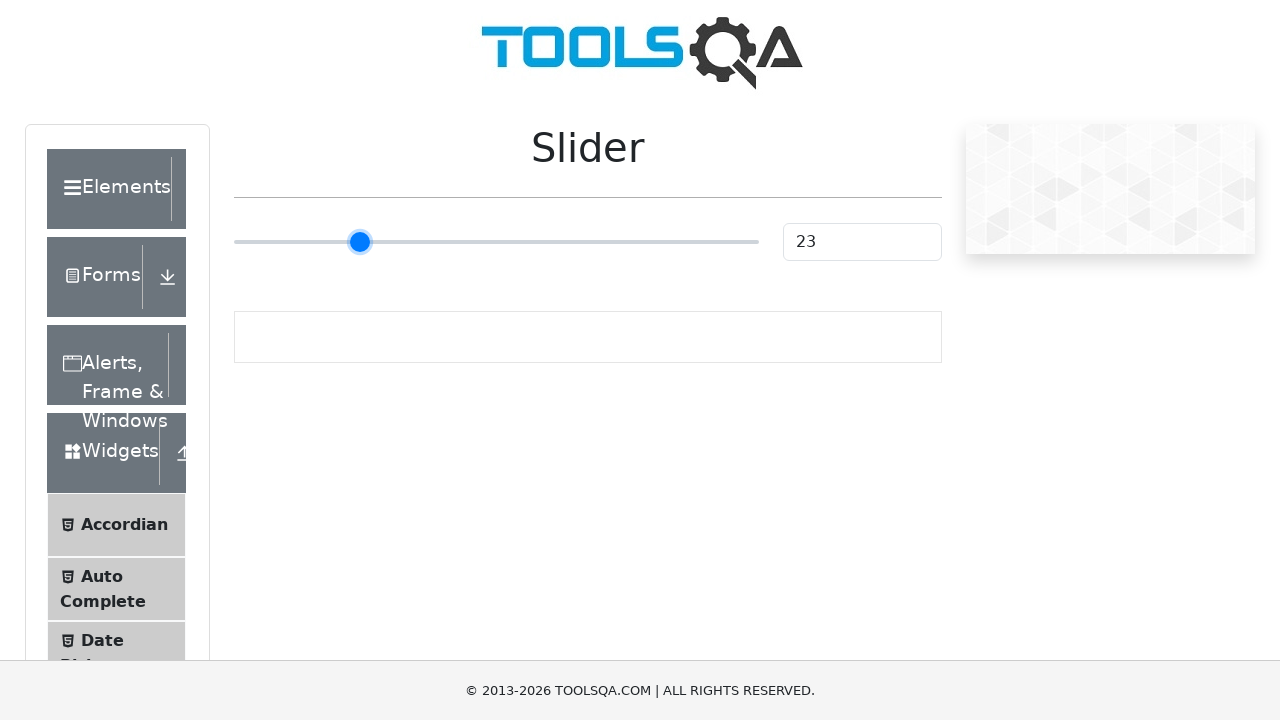

Pressed ArrowLeft on slider (iteration 3/5) on input[type='range']
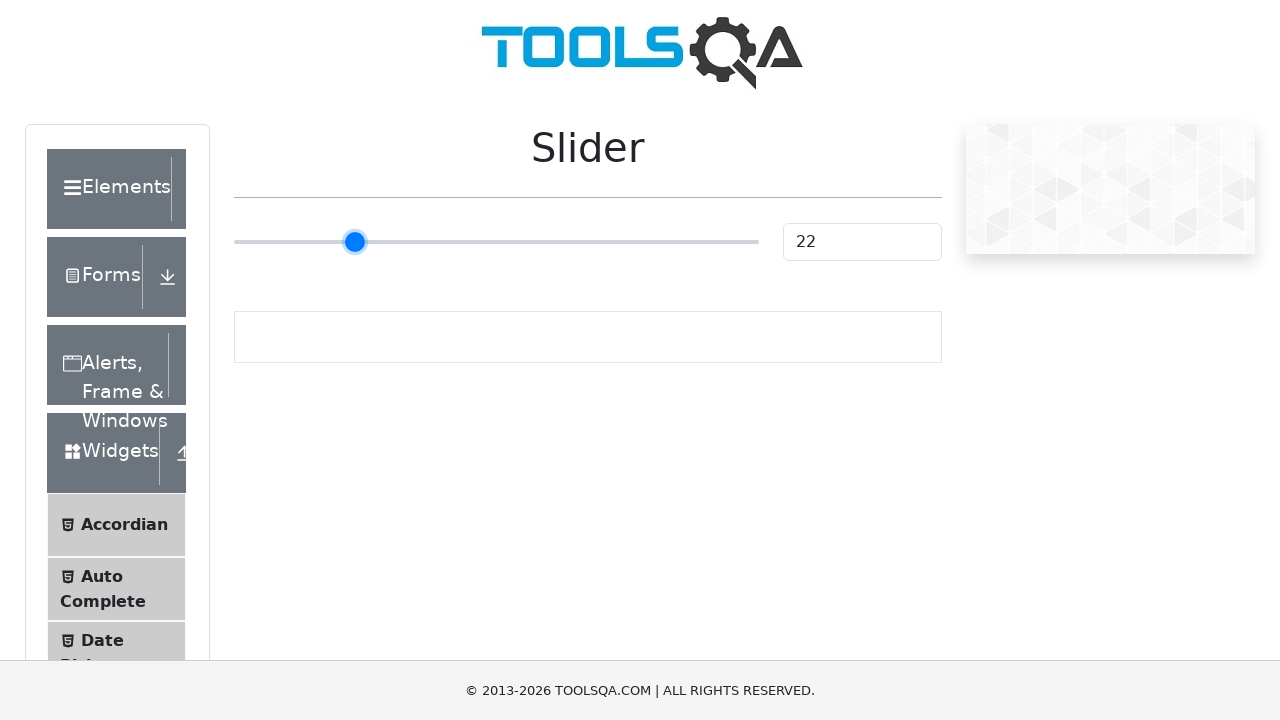

Pressed ArrowLeft on slider (iteration 4/5) on input[type='range']
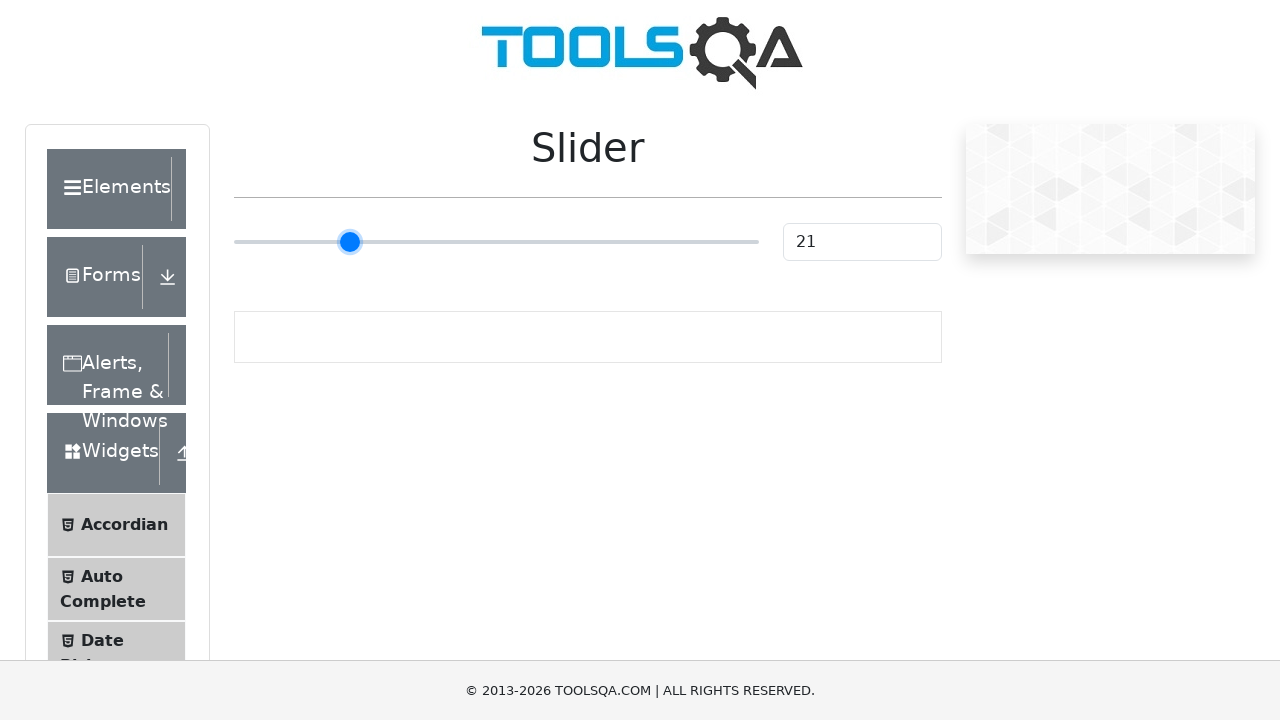

Pressed ArrowLeft on slider (iteration 5/5) on input[type='range']
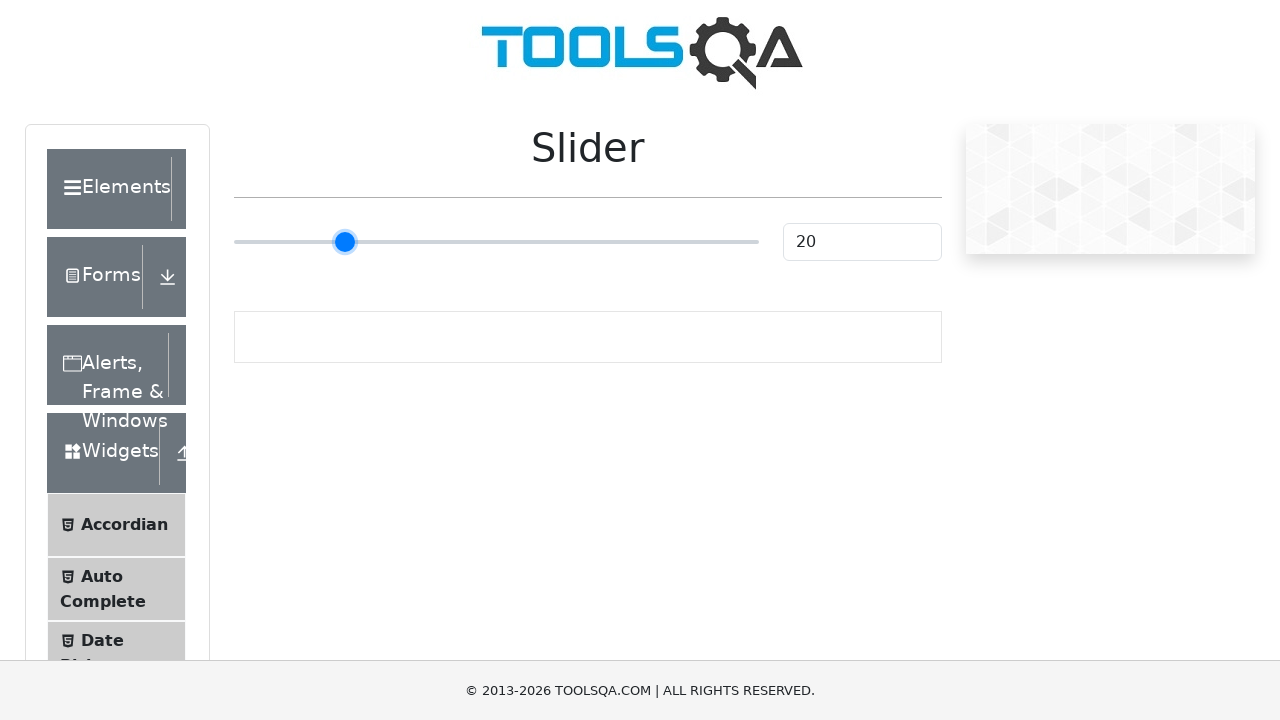

Pressed ArrowRight on slider (iteration 1/5) on input[type='range']
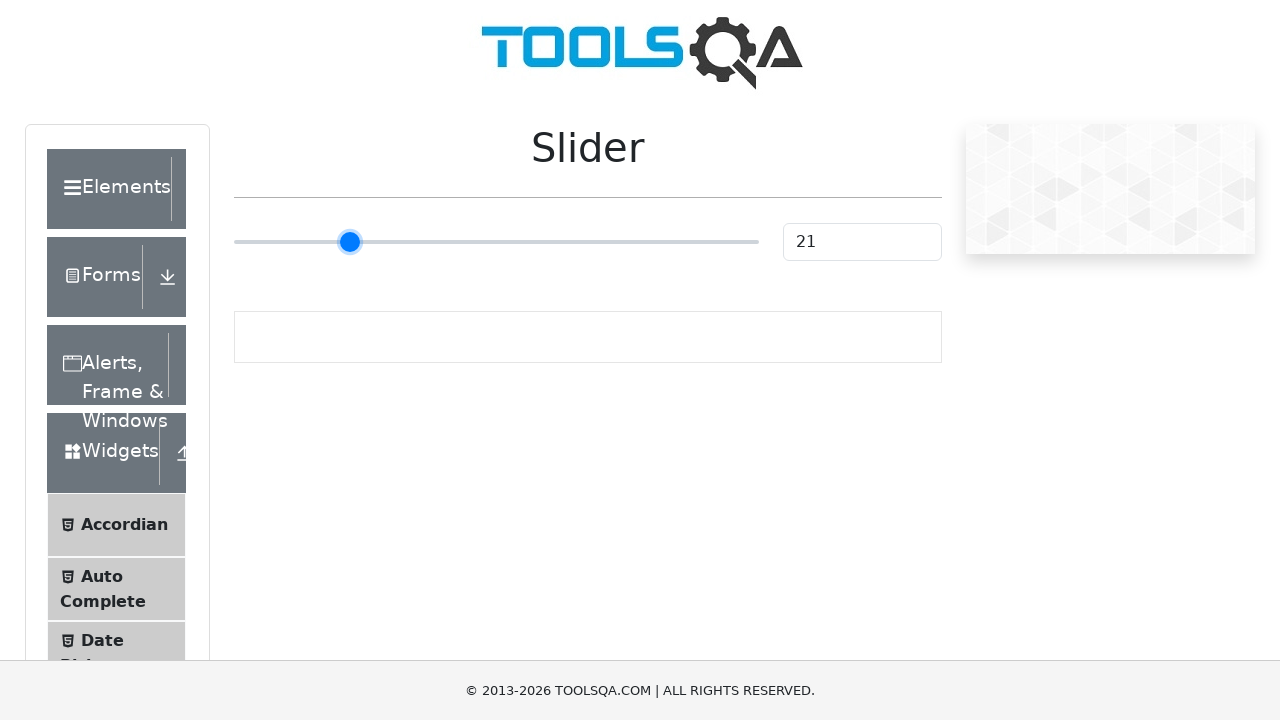

Pressed ArrowRight on slider (iteration 2/5) on input[type='range']
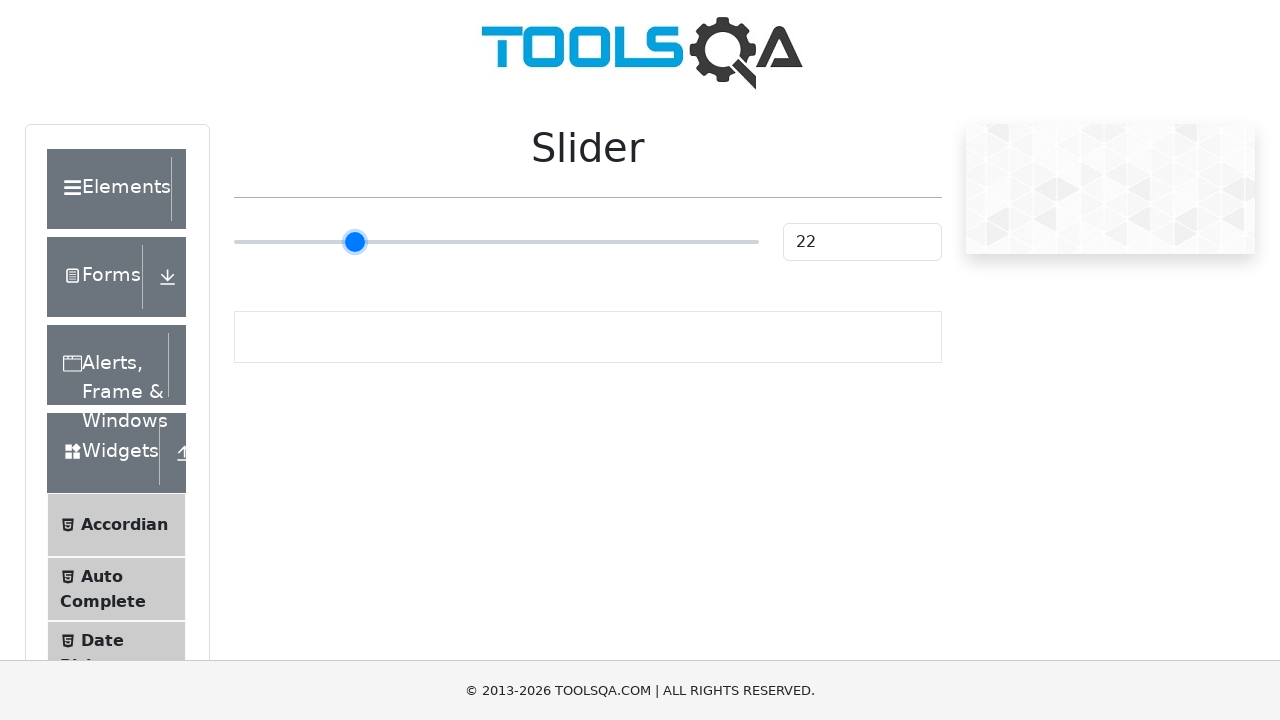

Pressed ArrowRight on slider (iteration 3/5) on input[type='range']
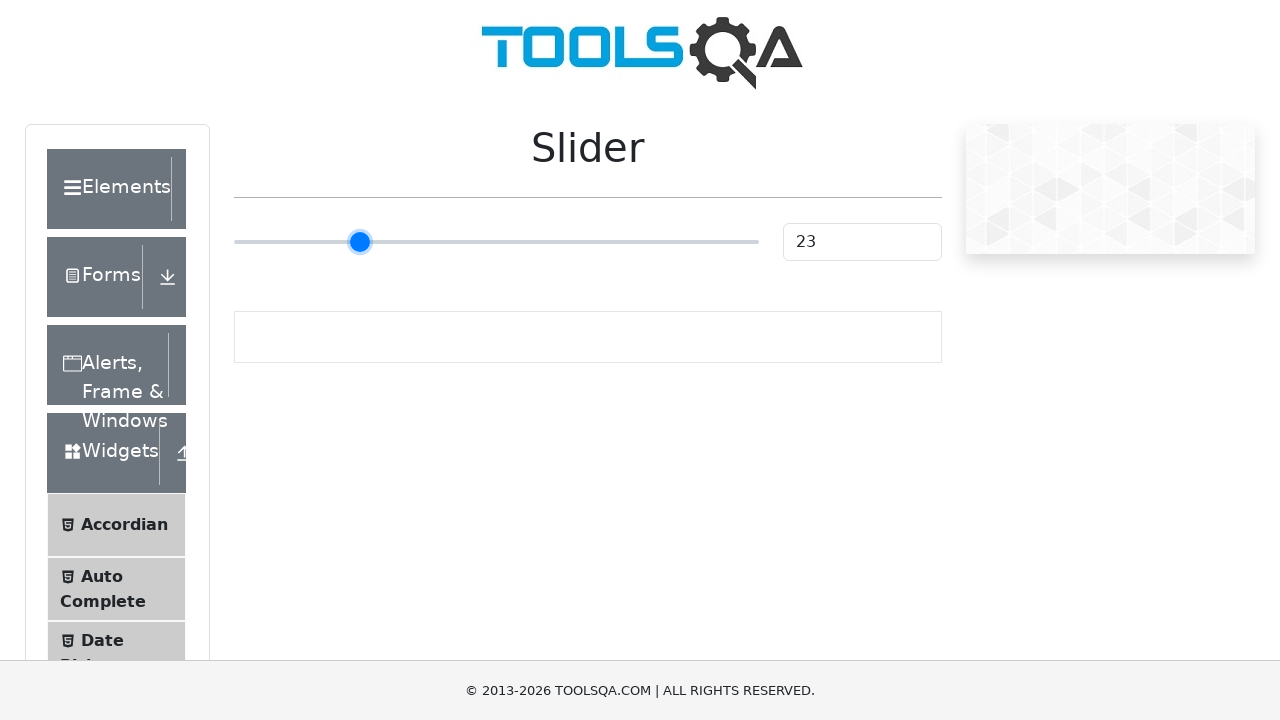

Pressed ArrowRight on slider (iteration 4/5) on input[type='range']
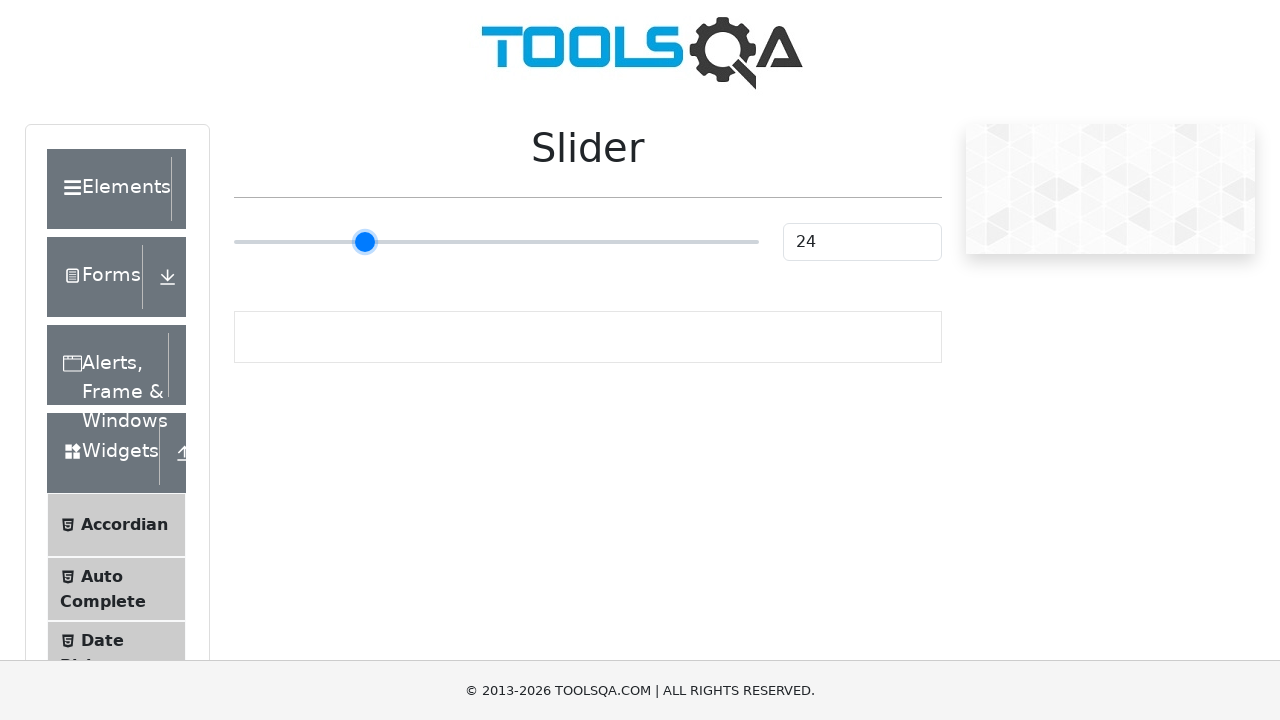

Pressed ArrowRight on slider (iteration 5/5) on input[type='range']
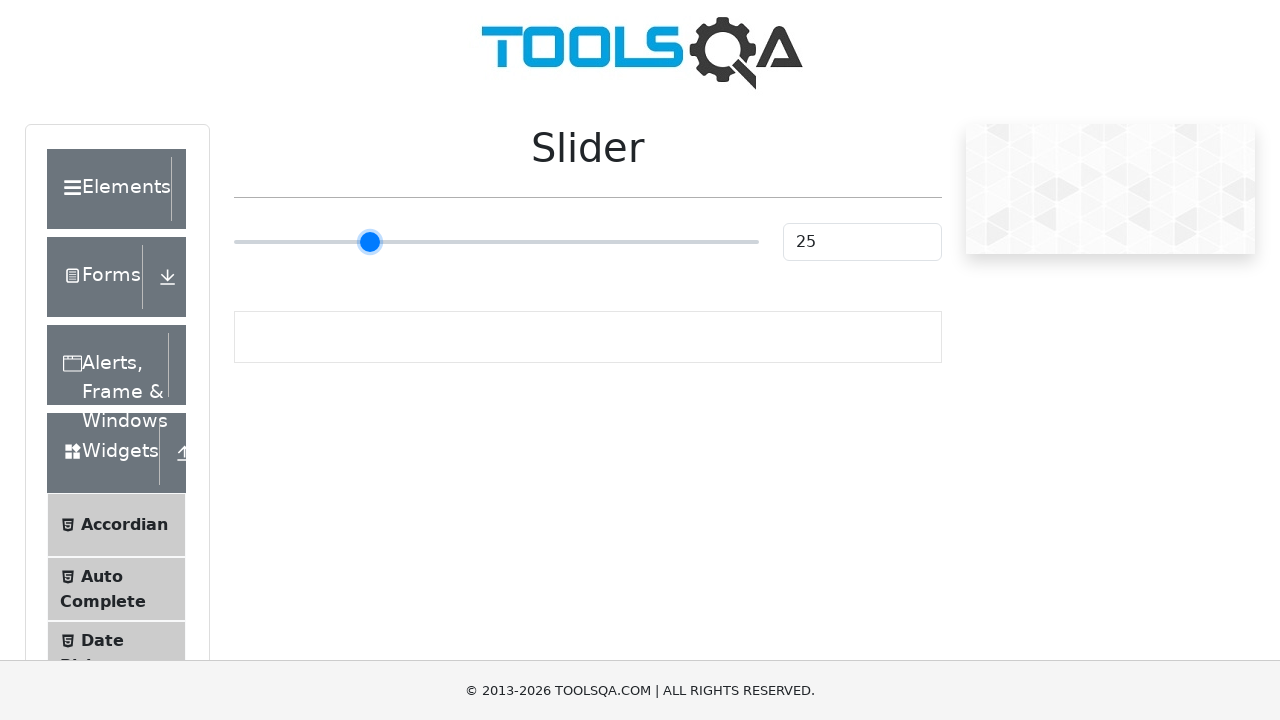

Located the slider value display box
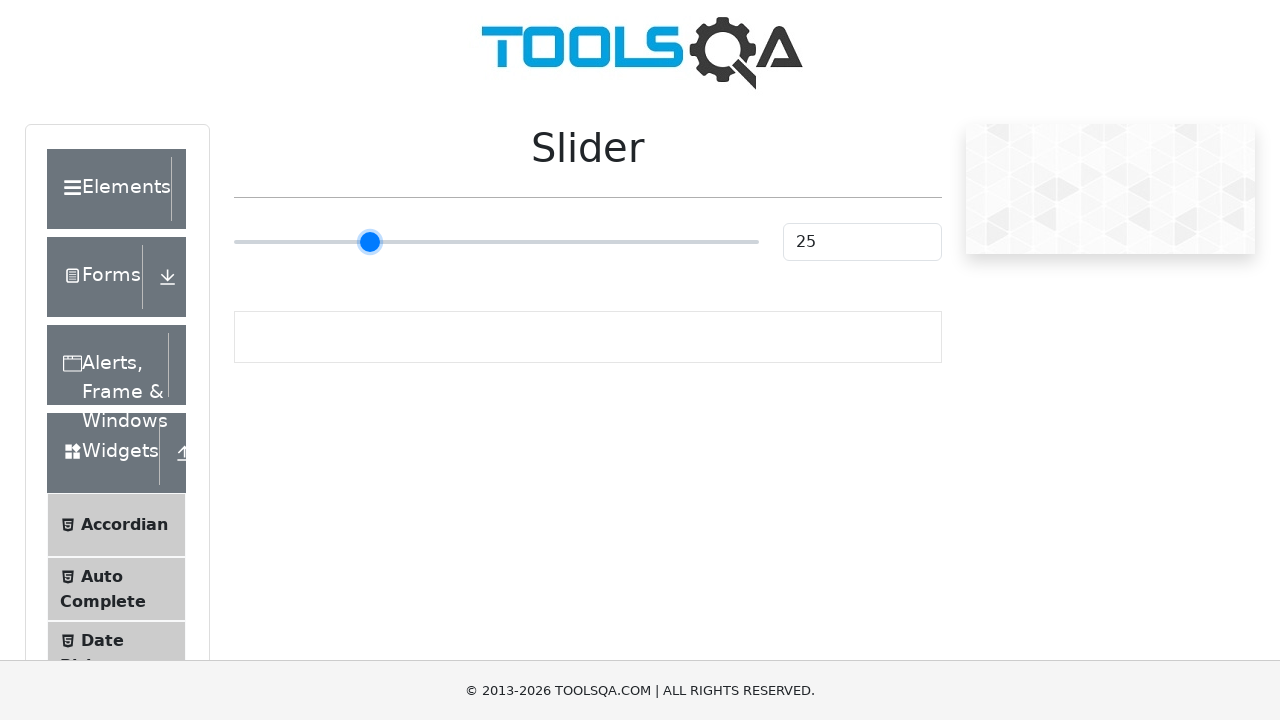

Waited for slider value box to be visible
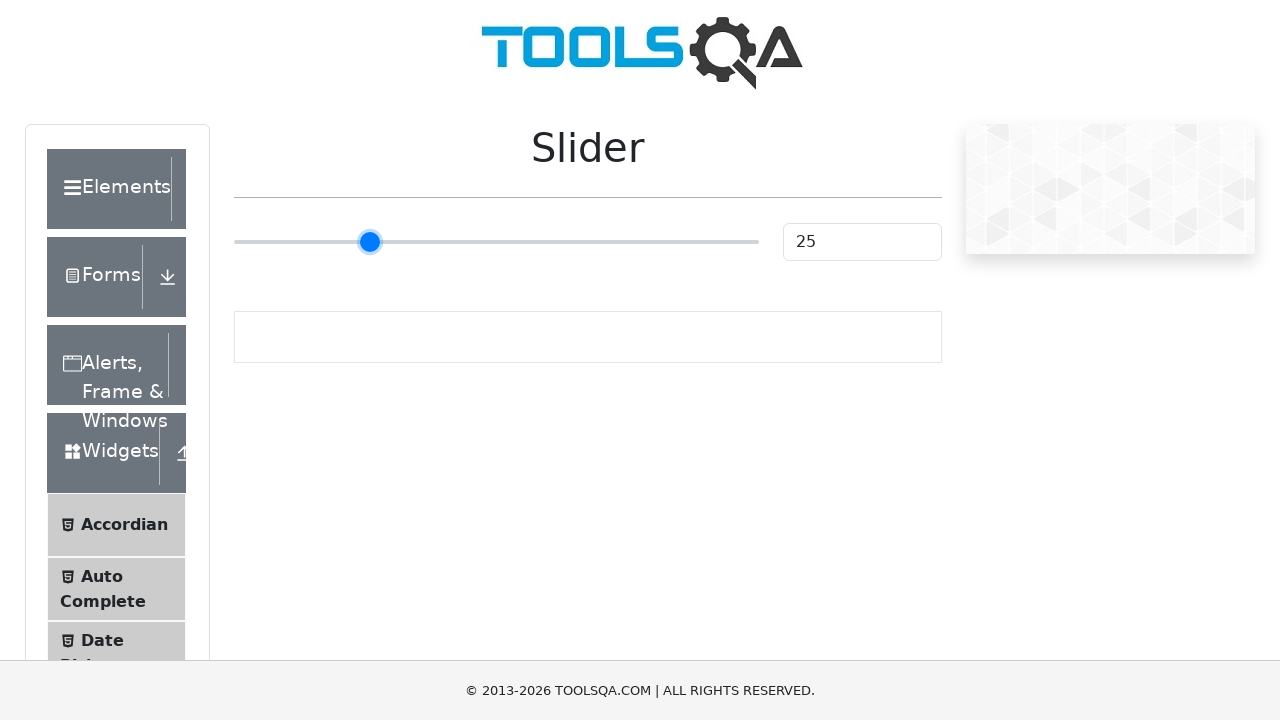

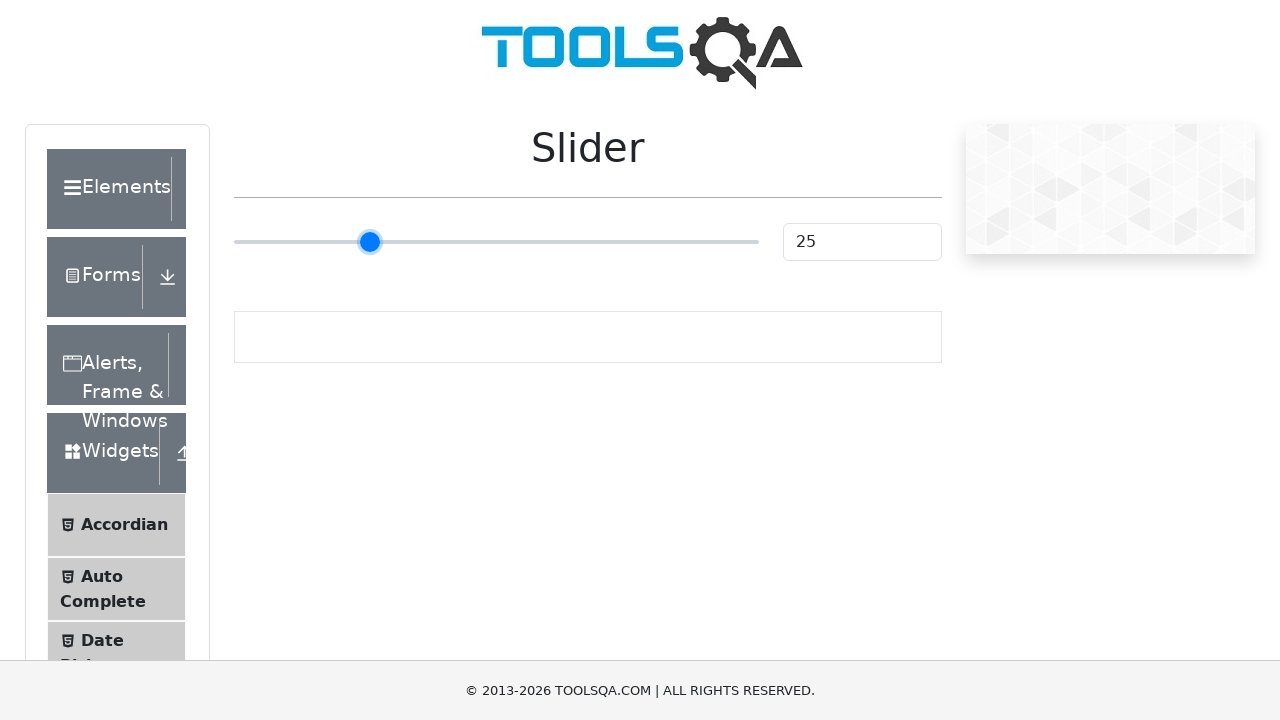